Tests drag and drop functionality by dragging a "Mobile Charger" element and dropping it onto the "Mobile Accessories" category

Starting URL: https://demoapps.qspiders.com/ui/dragDrop/dragToCorrect?sublist=1

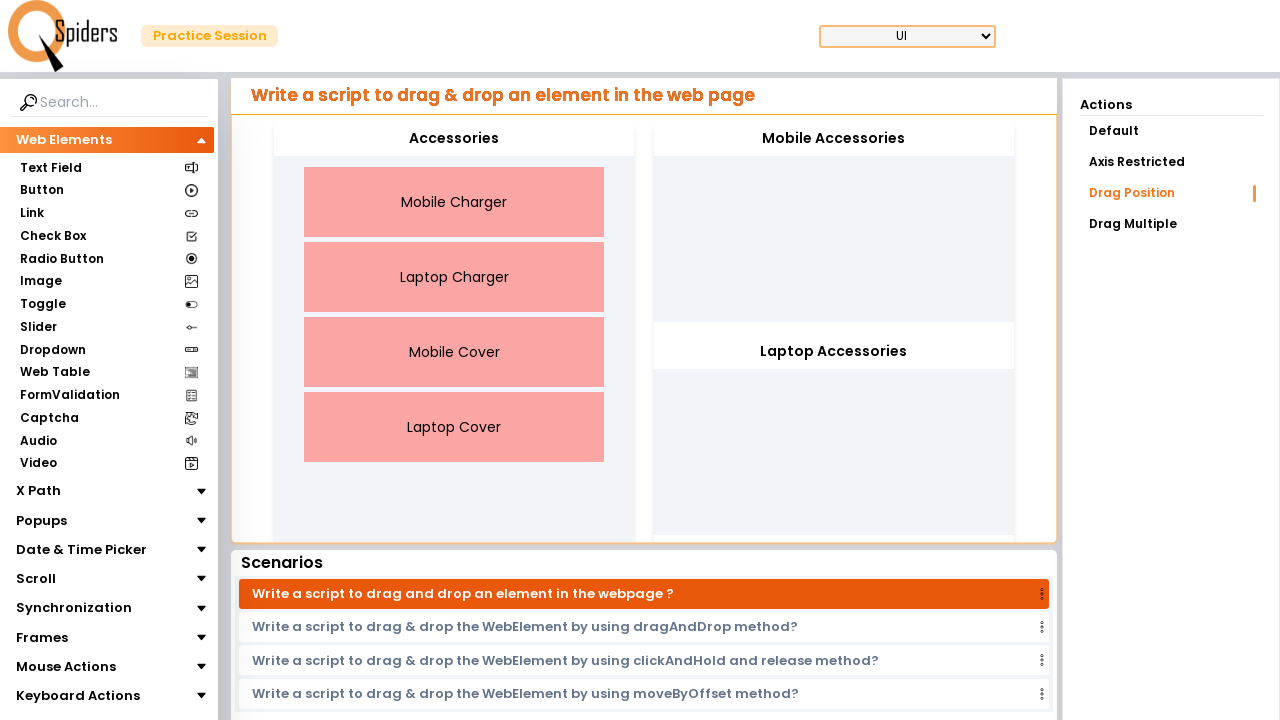

Located Mobile Charger drag source element
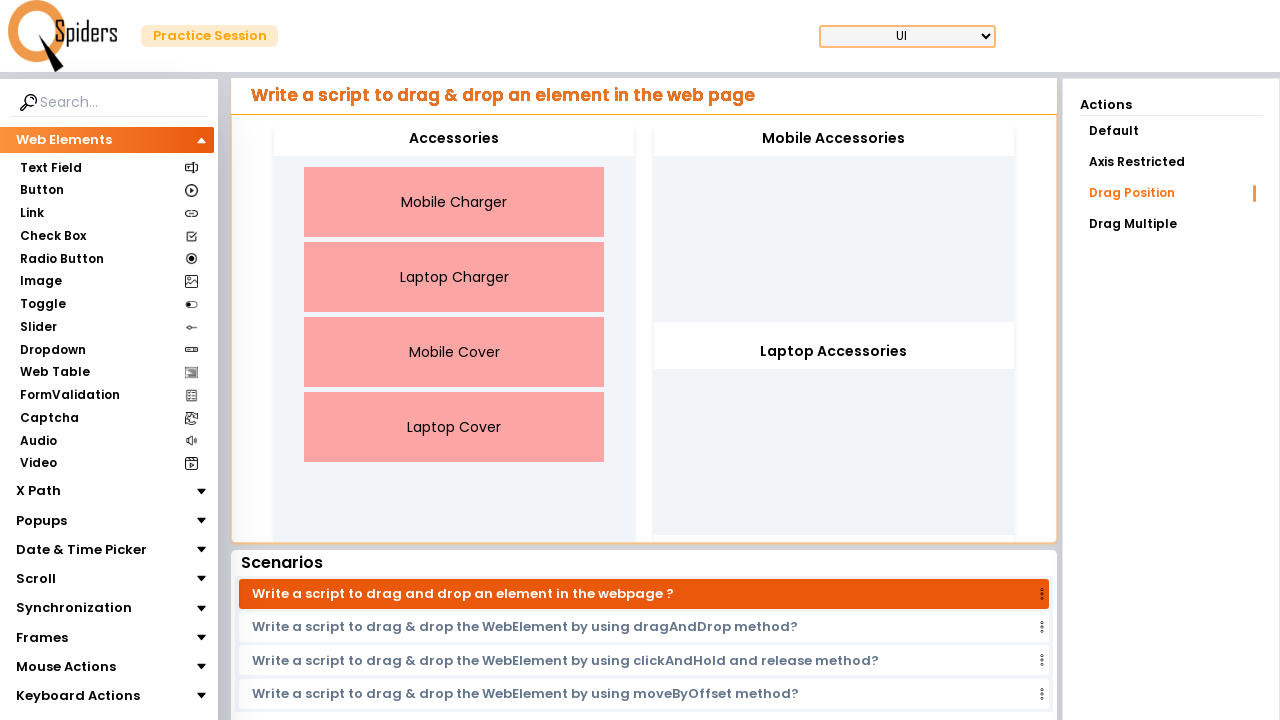

Located Mobile Accessories drop target element
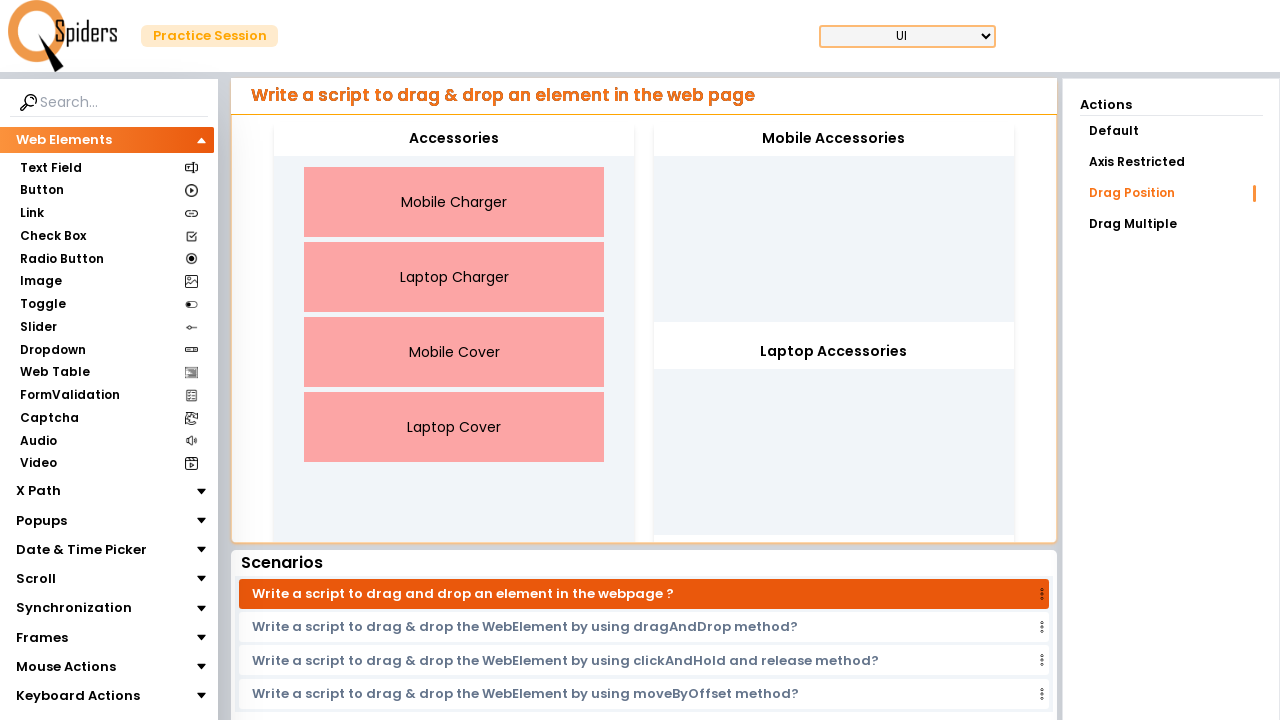

Dragged Mobile Charger onto Mobile Accessories category at (834, 139)
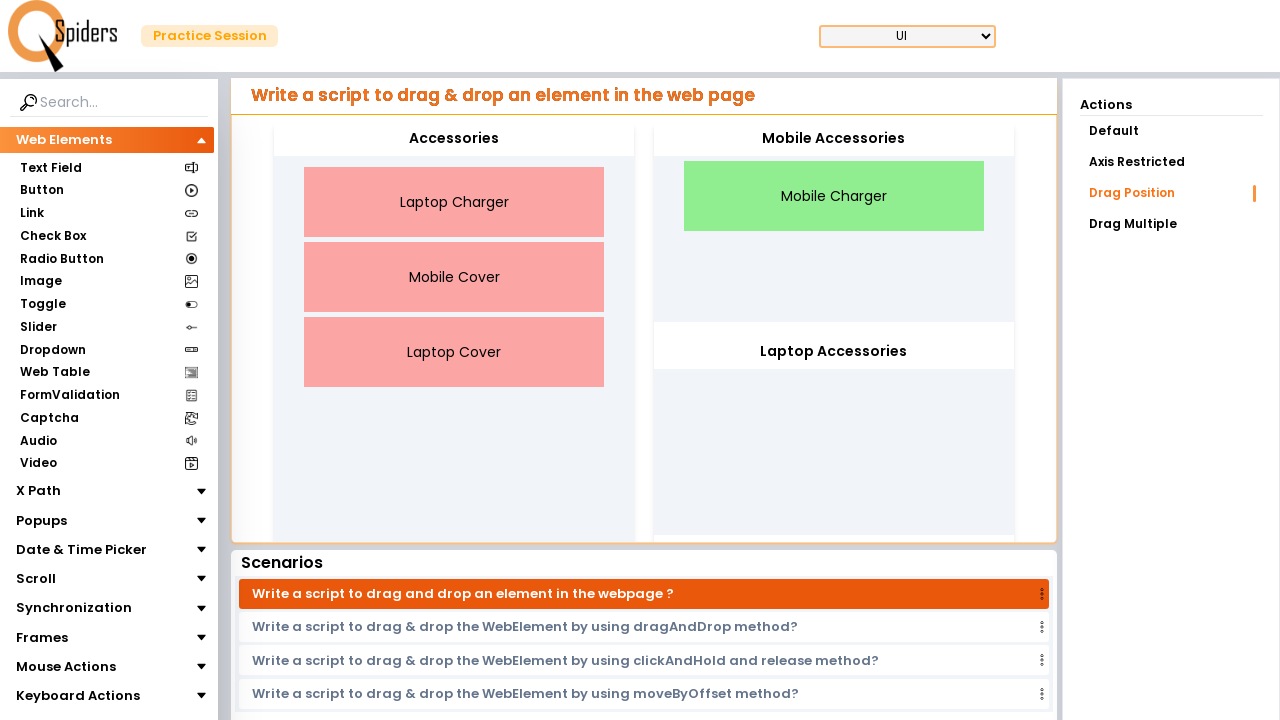

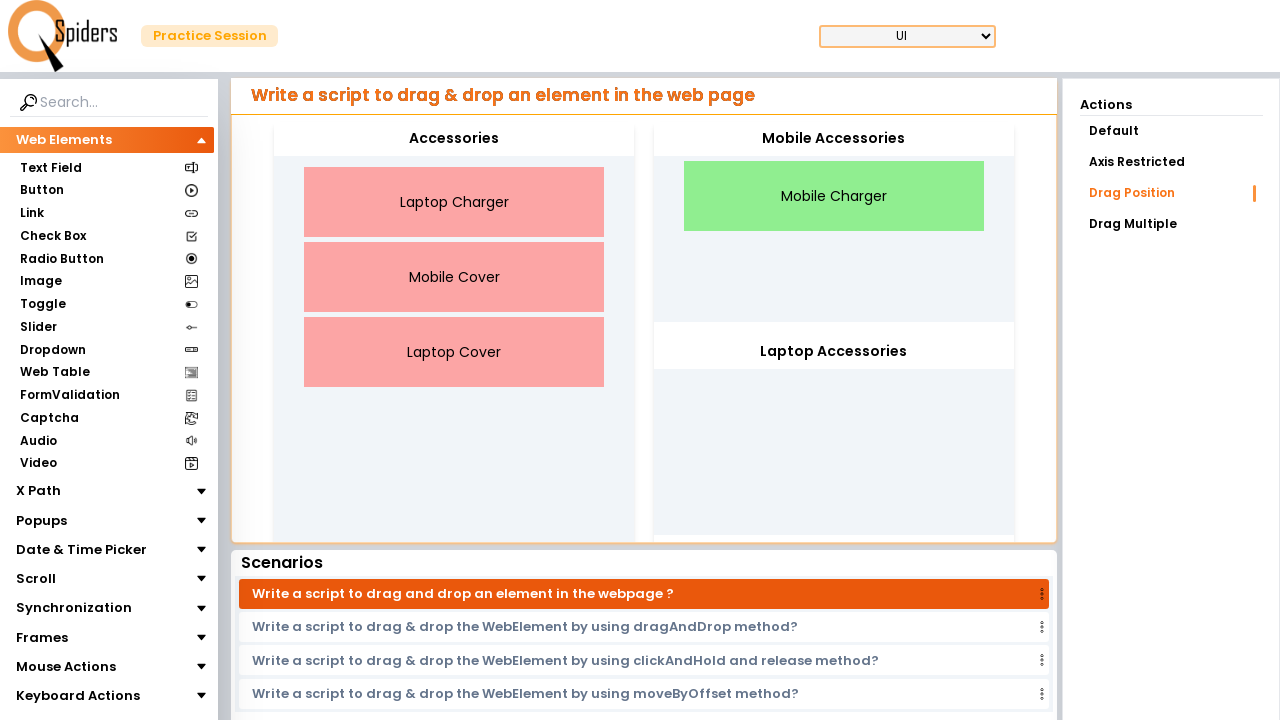